Tests search functionality by entering an address and verifying it appears in the URL

Starting URL: https://www.funda.nl/

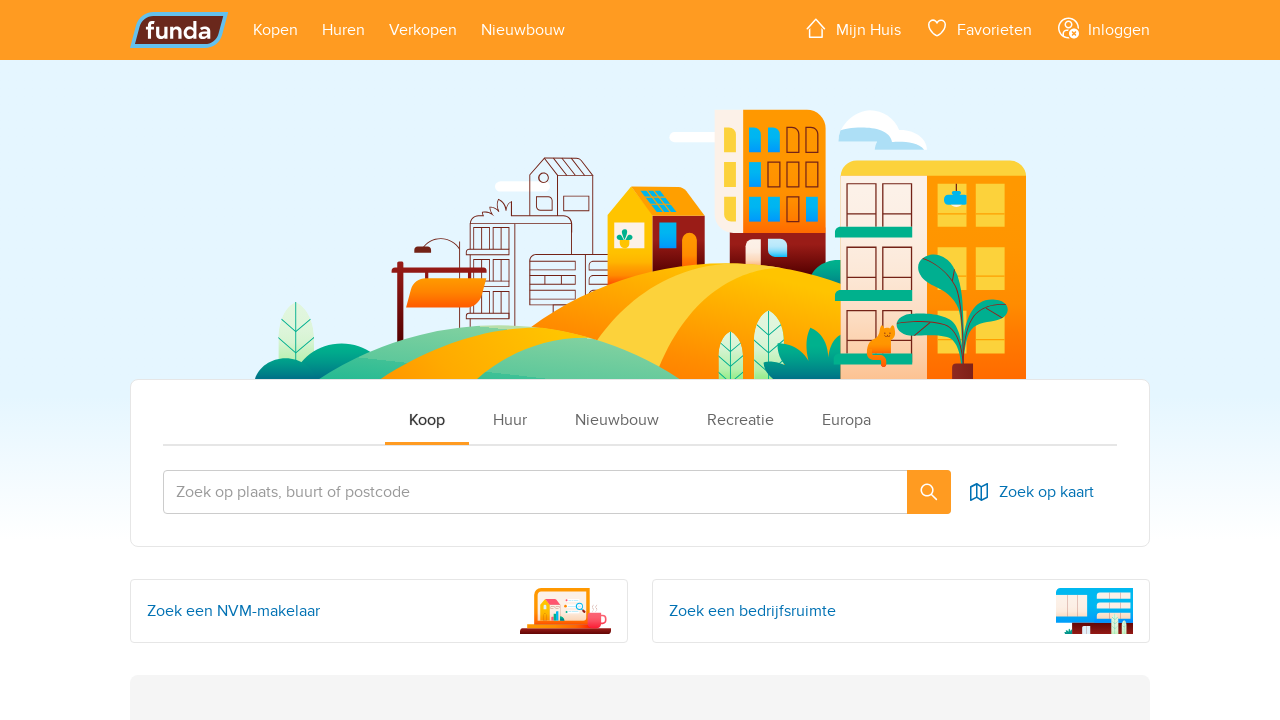

Filled address field with 'Middenweg' on input[placeholder*='plaats']
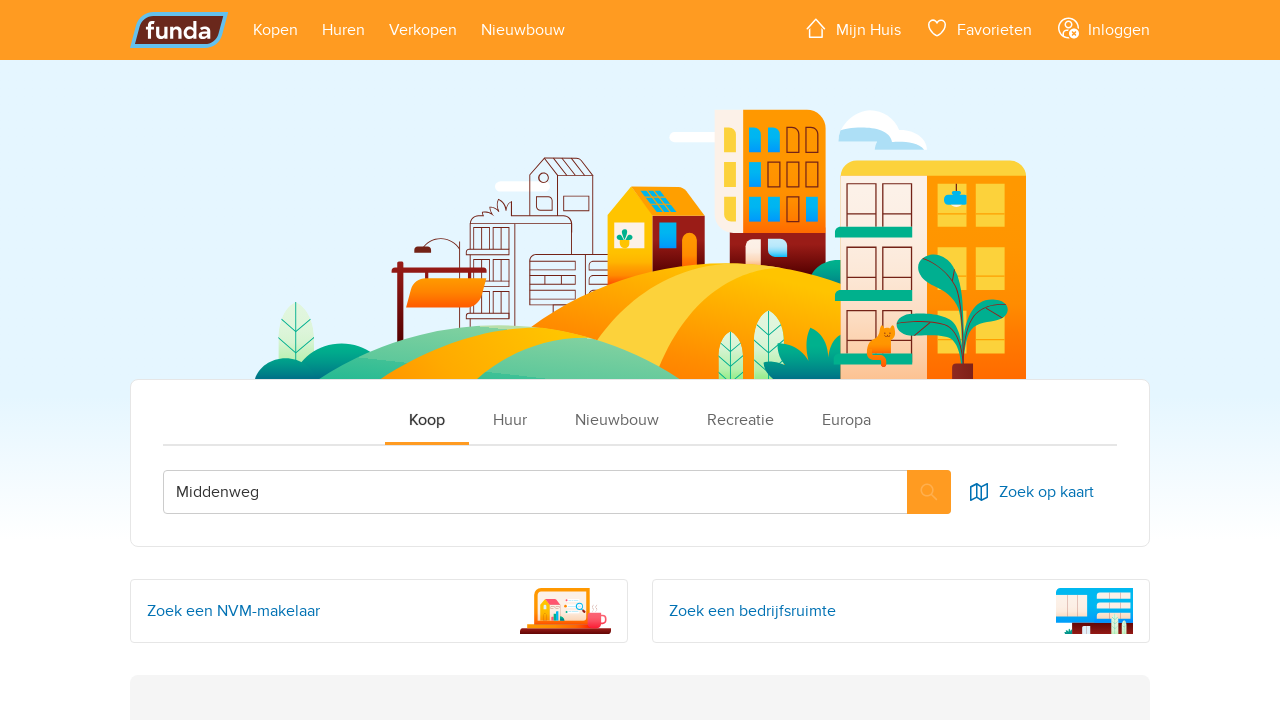

Waited 1 second for auto-complete to process
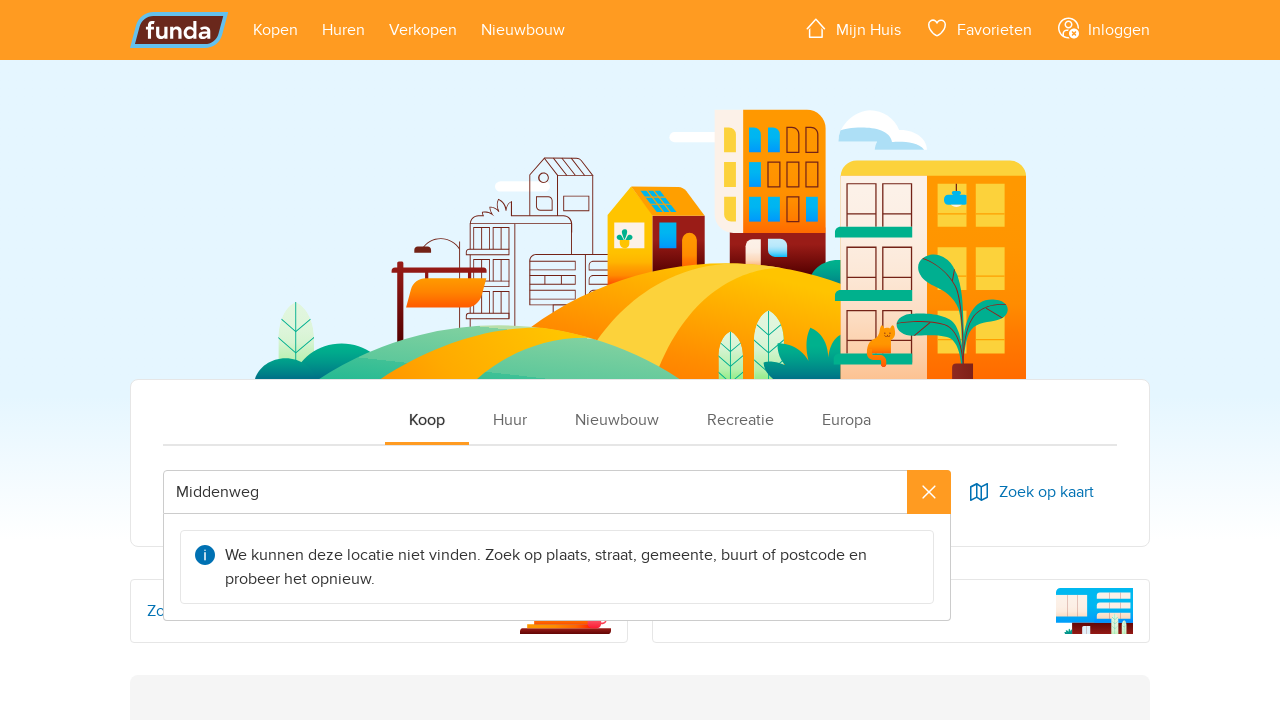

Clicked search button to submit address search at (1103, 30) on button[type='submit']
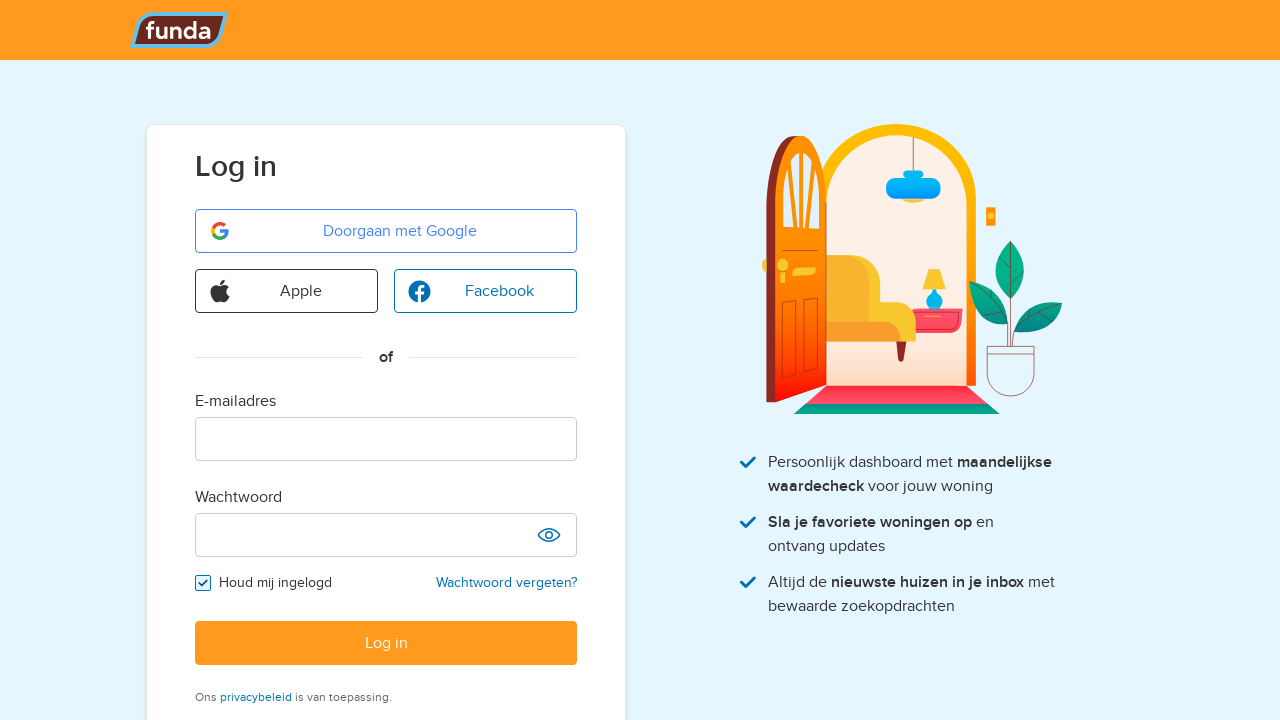

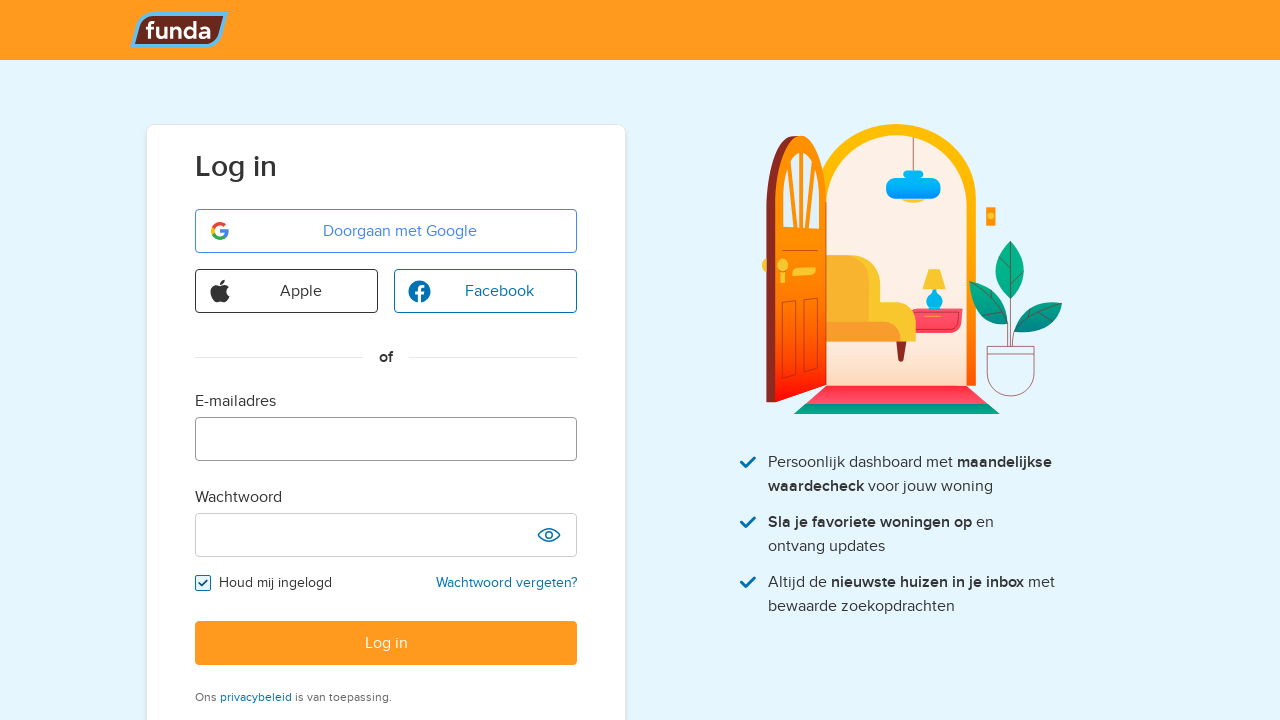